Tests radio button functionality by clicking on the "Yes" radio button and verifying it becomes enabled/selected.

Starting URL: https://demoqa.com/radio-button

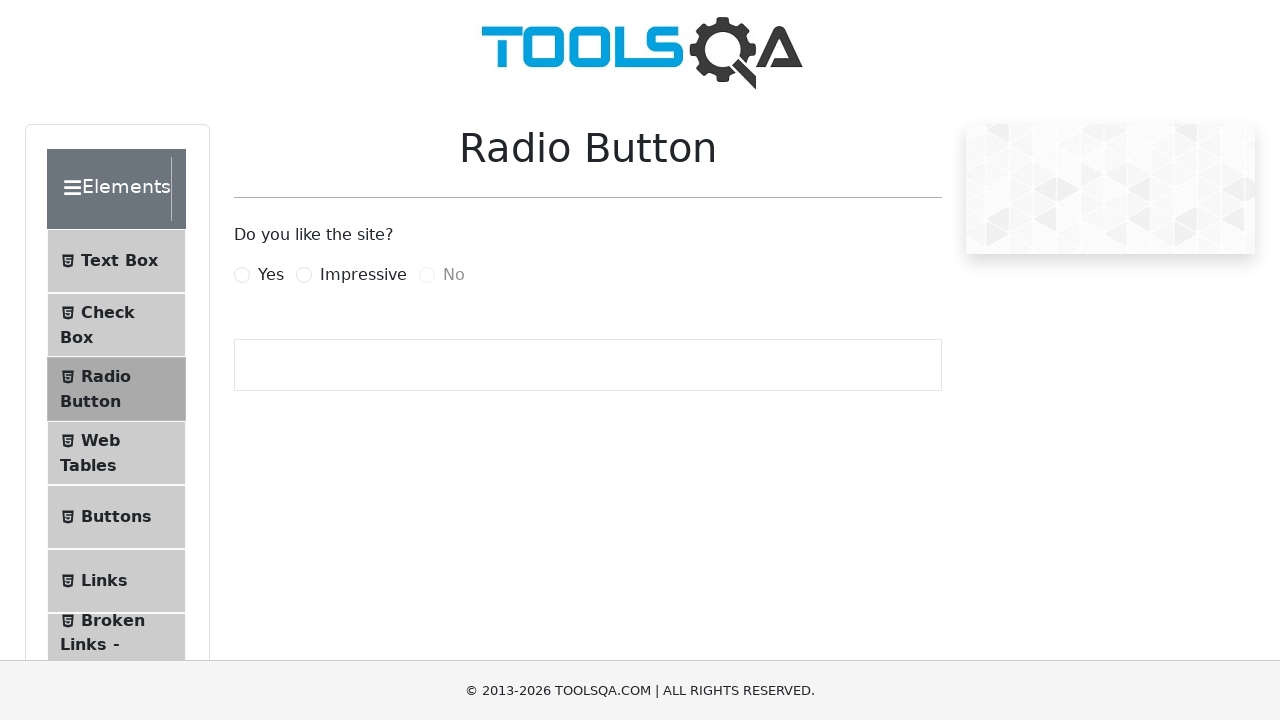

Clicked on the 'Yes' radio button at (271, 275) on label[for='yesRadio']
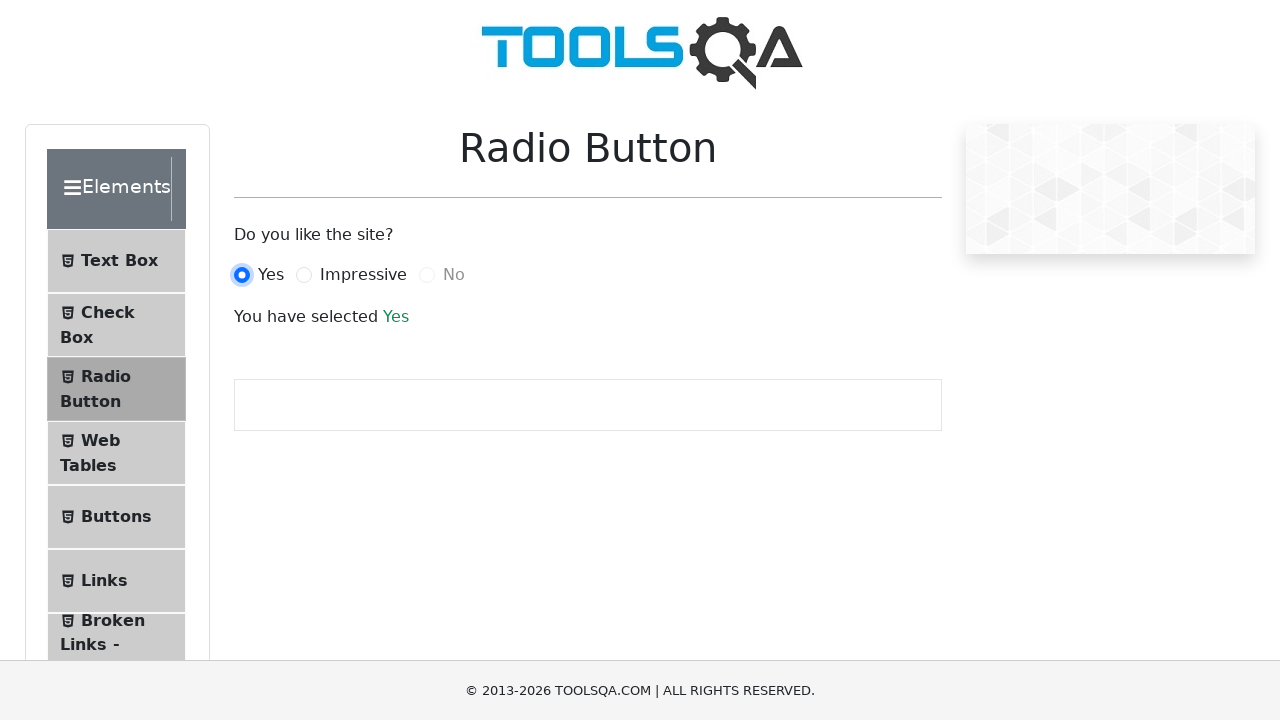

Verified that the 'Yes' radio button is enabled
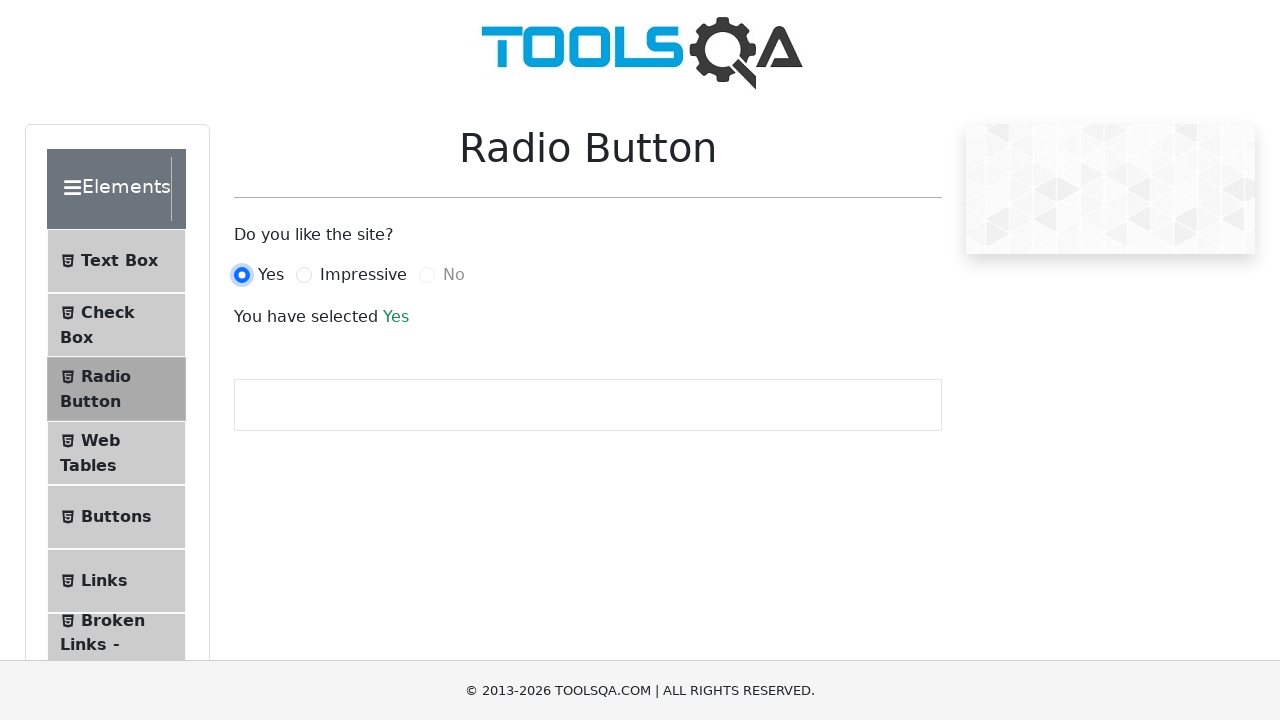

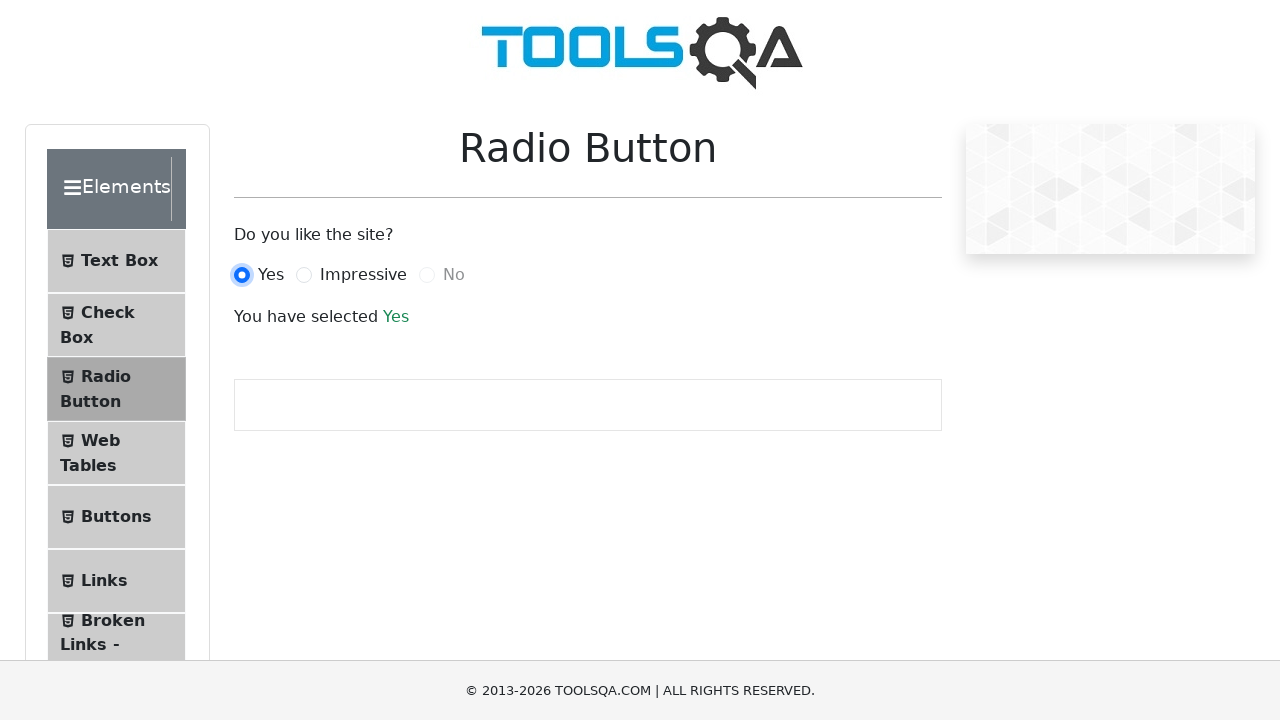